Tests keyboard key press functionality by sending SPACE key to an element and TAB key using ActionChains, then verifying the page displays the correct key press result.

Starting URL: http://the-internet.herokuapp.com/key_presses

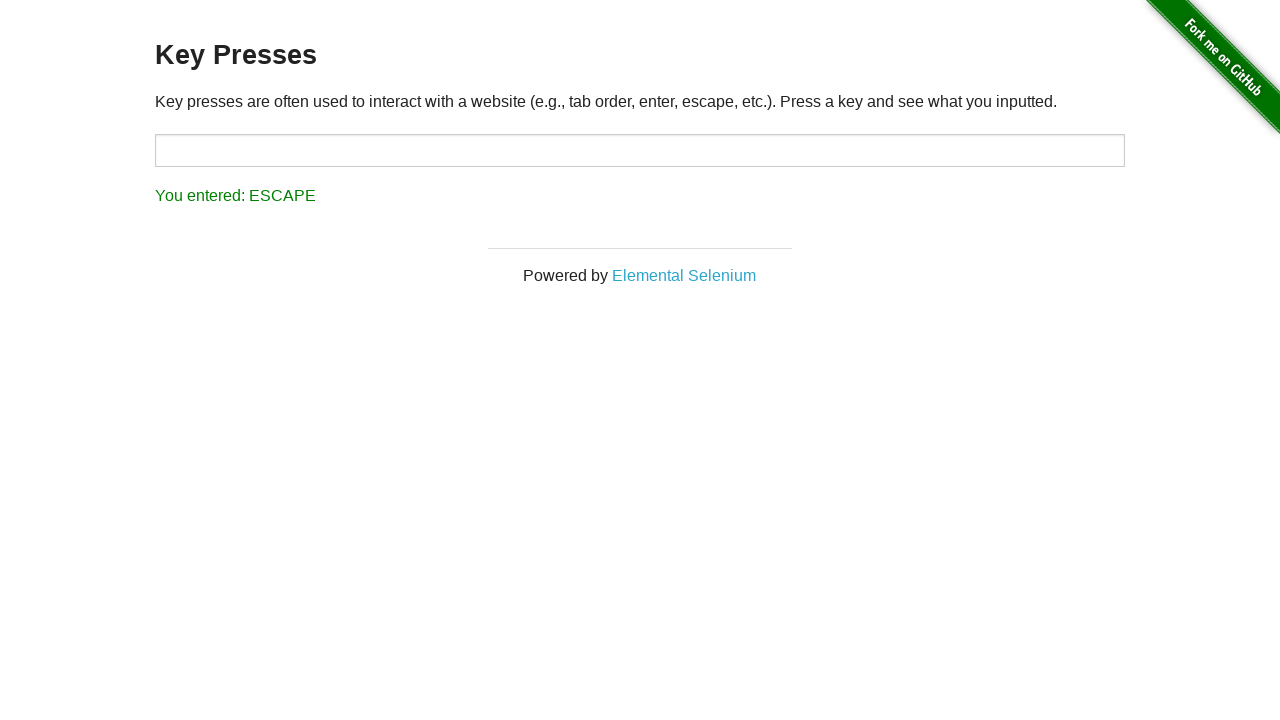

Pressed SPACE key on the example element on .example
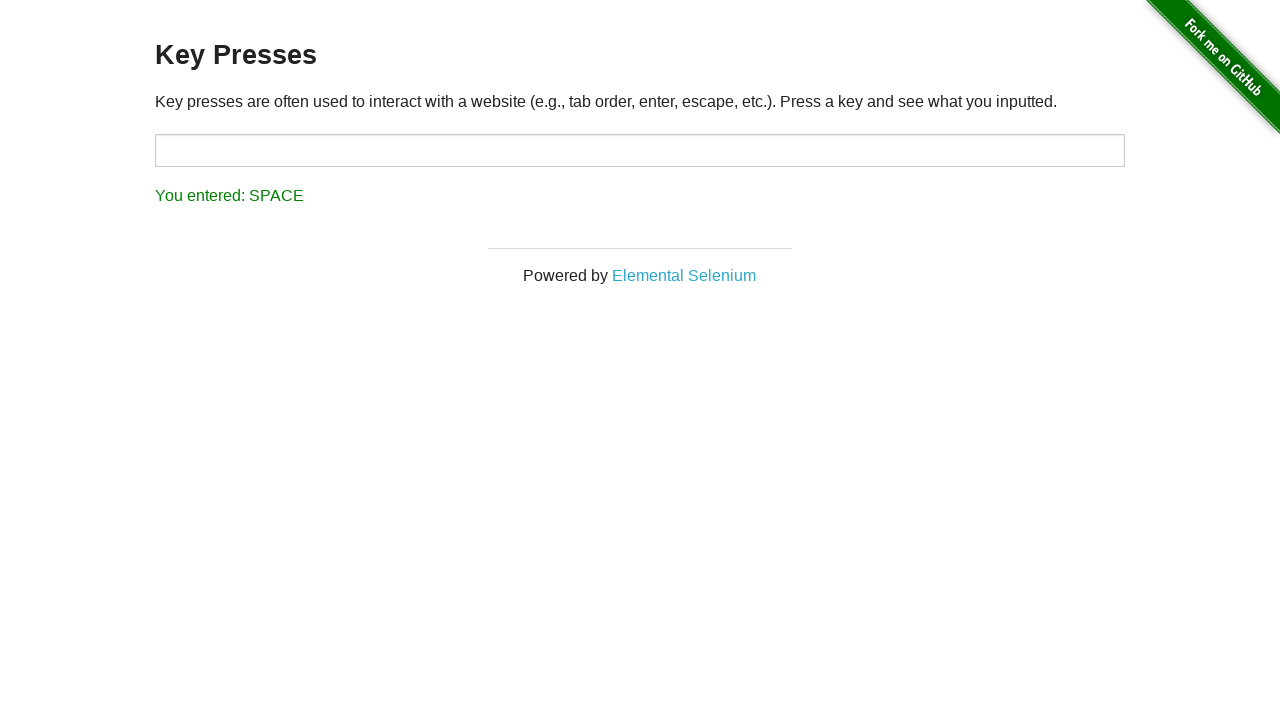

Waited for result element to appear
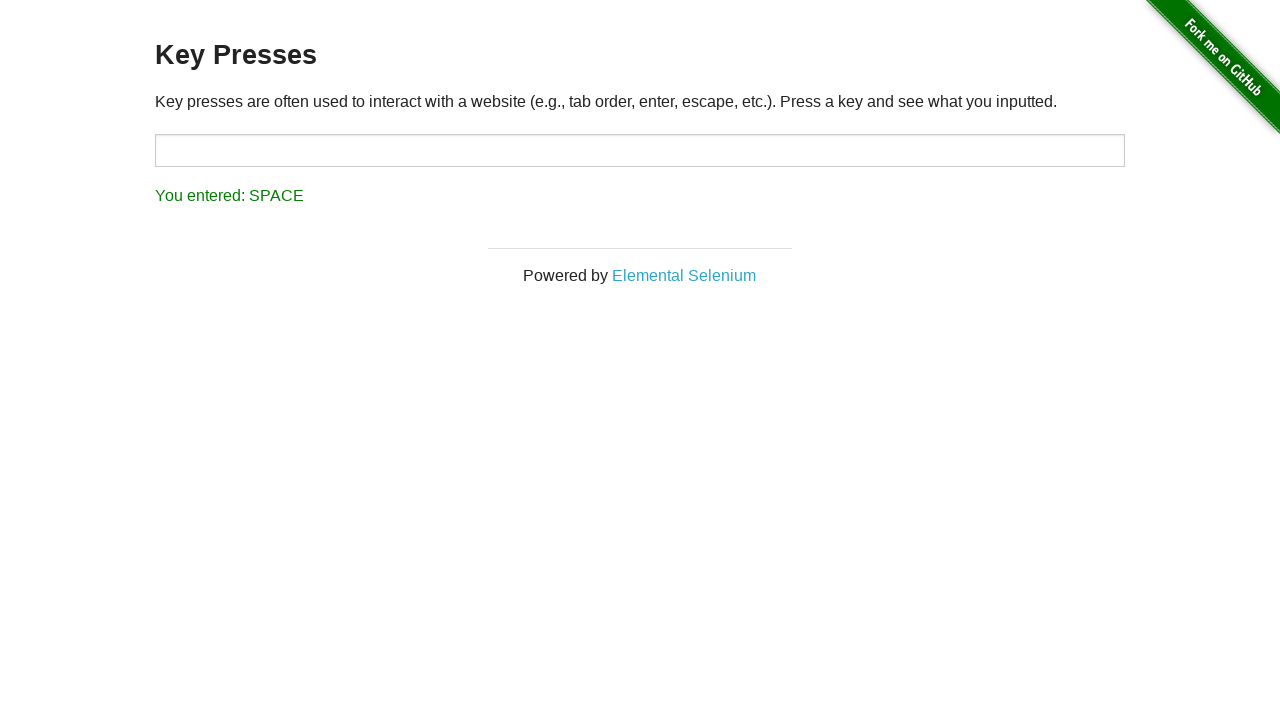

Verified result displays 'You entered: SPACE'
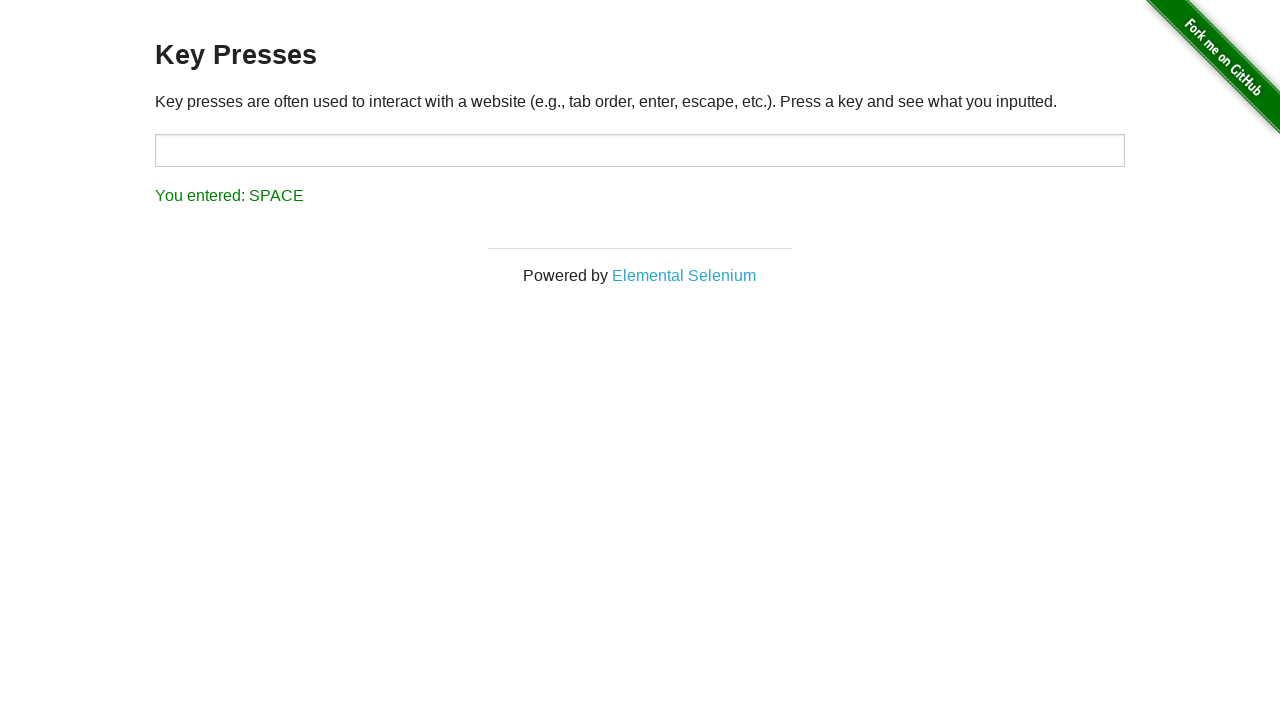

Pressed TAB key using keyboard
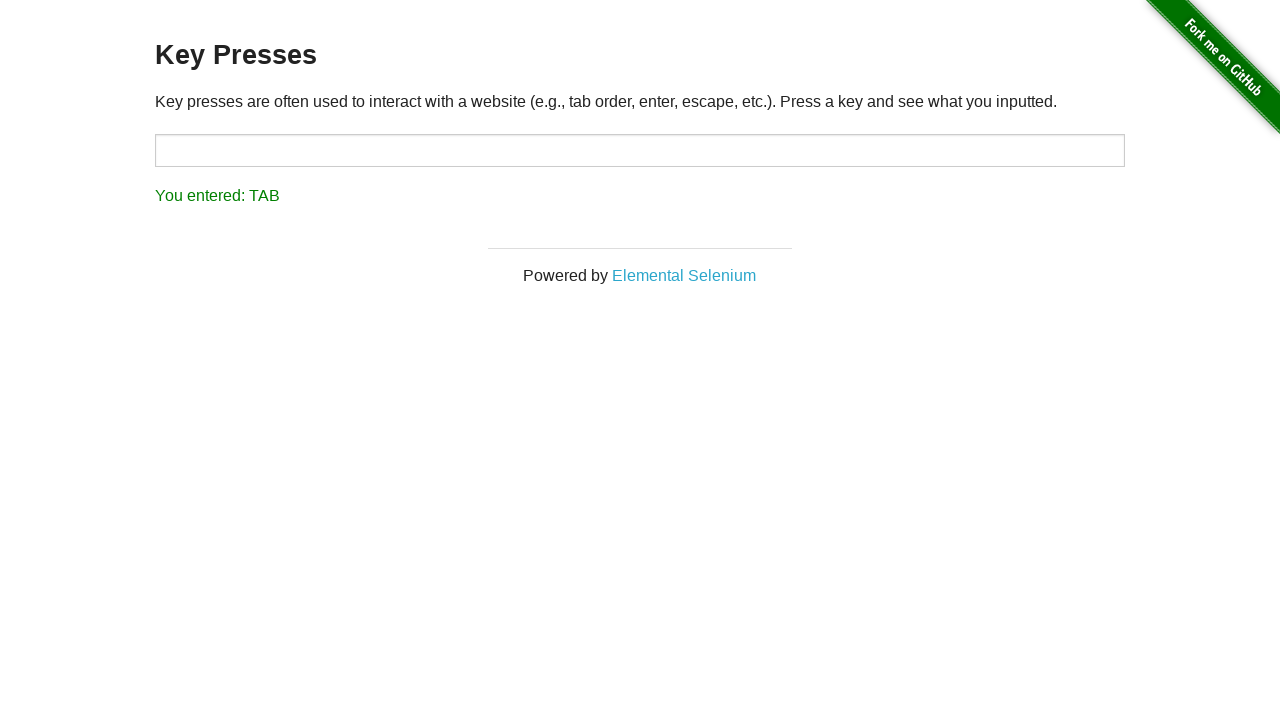

Verified result displays 'You entered: TAB'
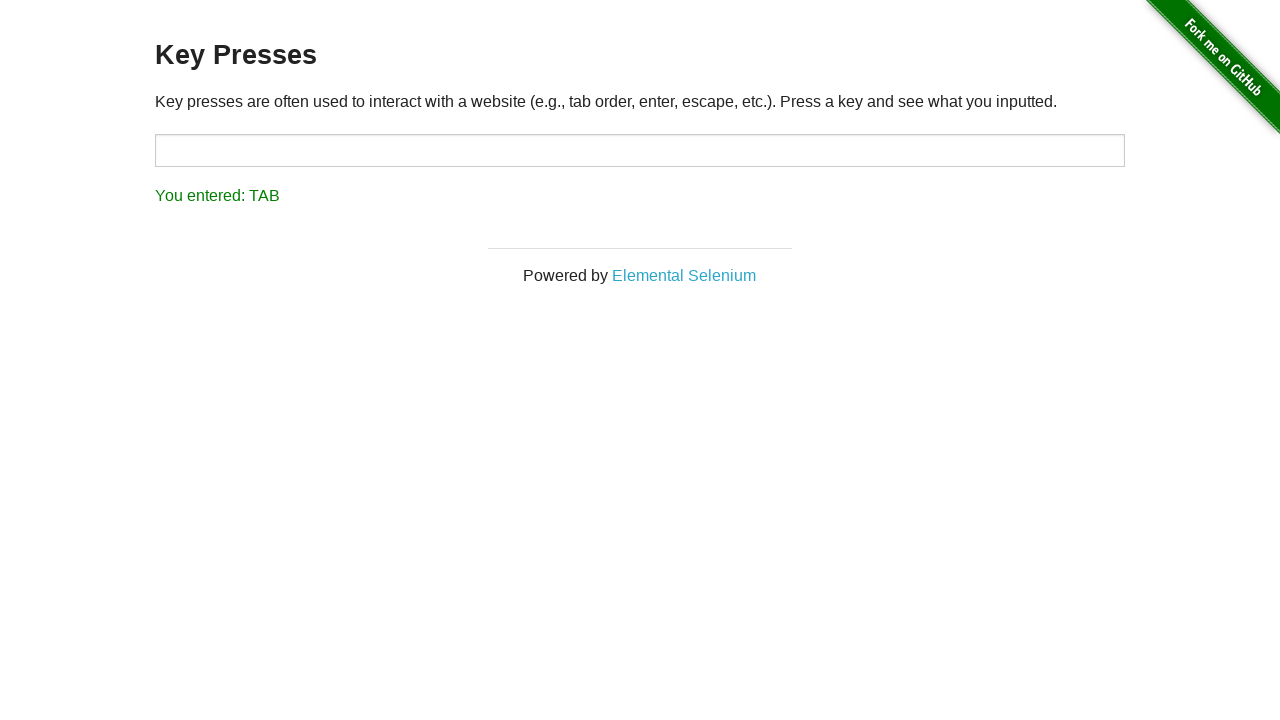

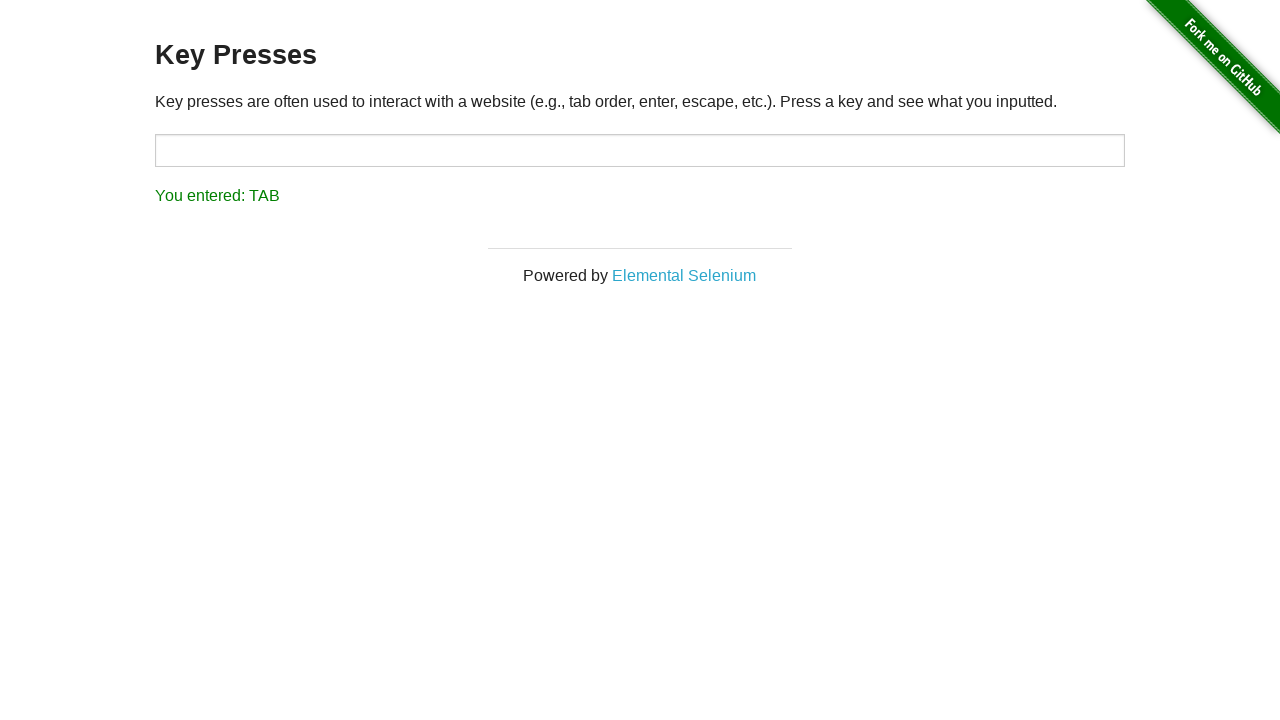